Tests autocomplete suggestion functionality by typing a partial country name and selecting from suggestions

Starting URL: http://www.qaclickacademy.com/practice.php

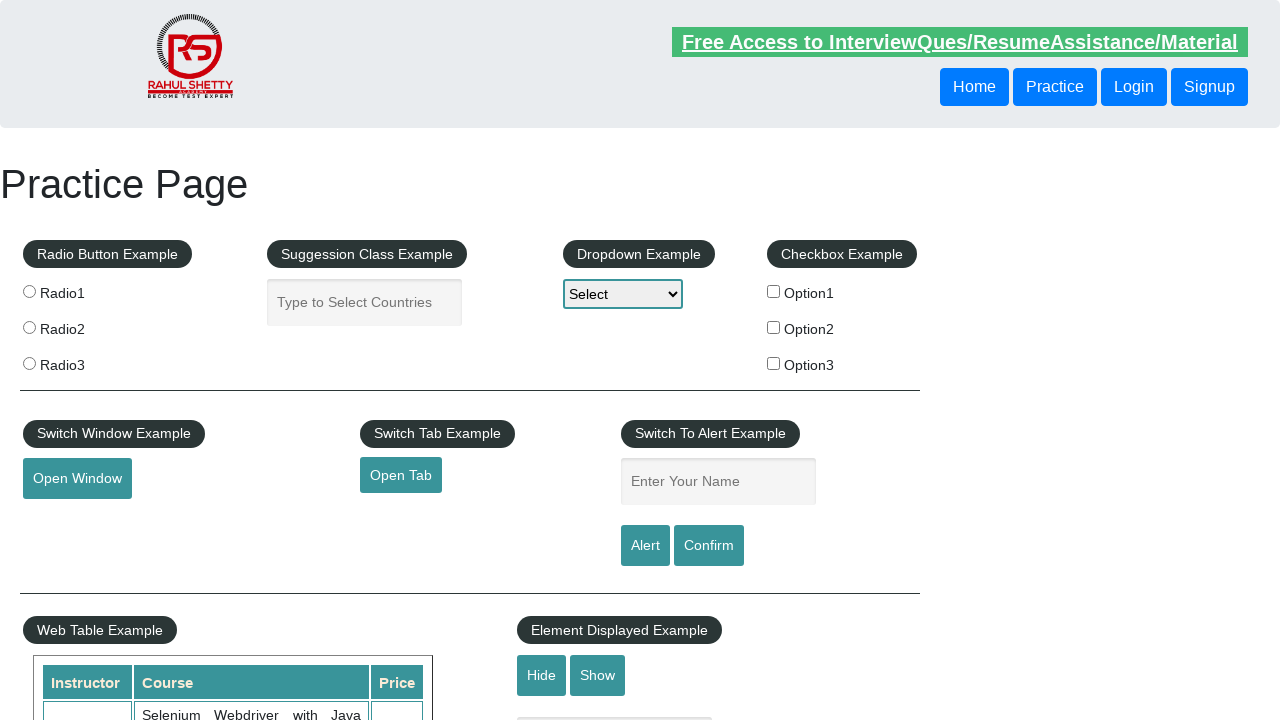

Typed 'Aus' in autocomplete field on #autocomplete
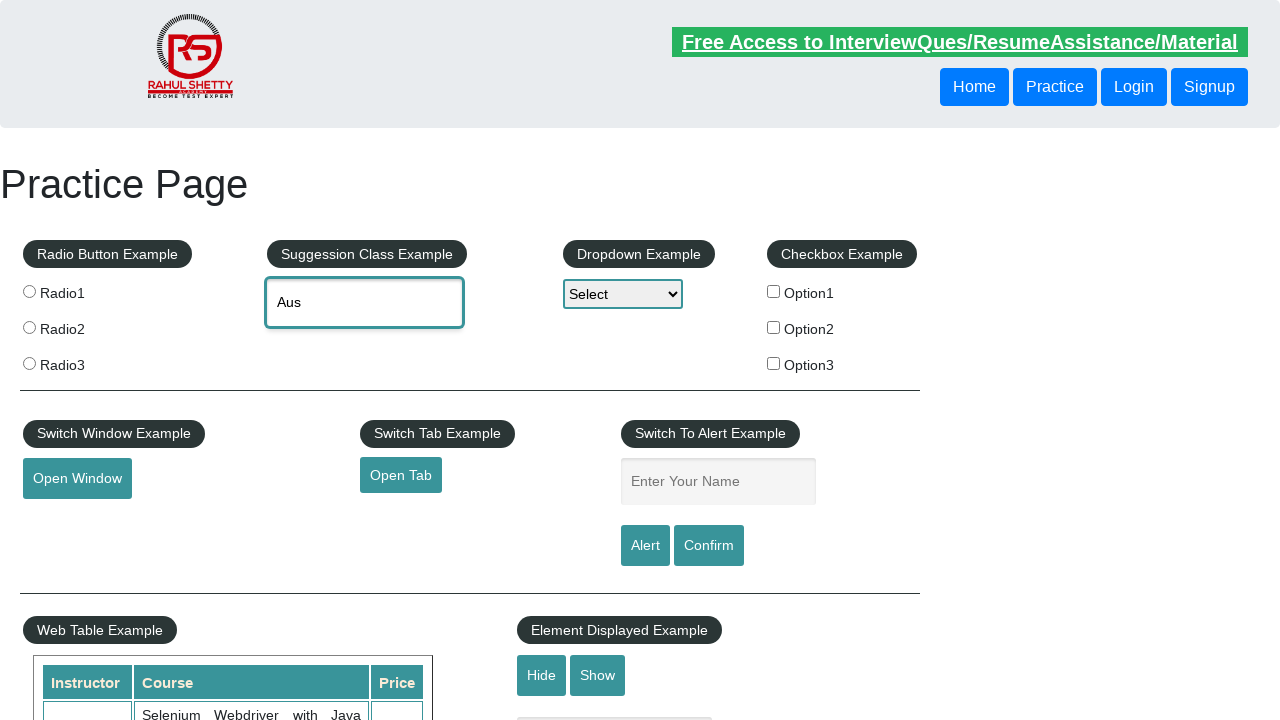

Autocomplete suggestions appeared
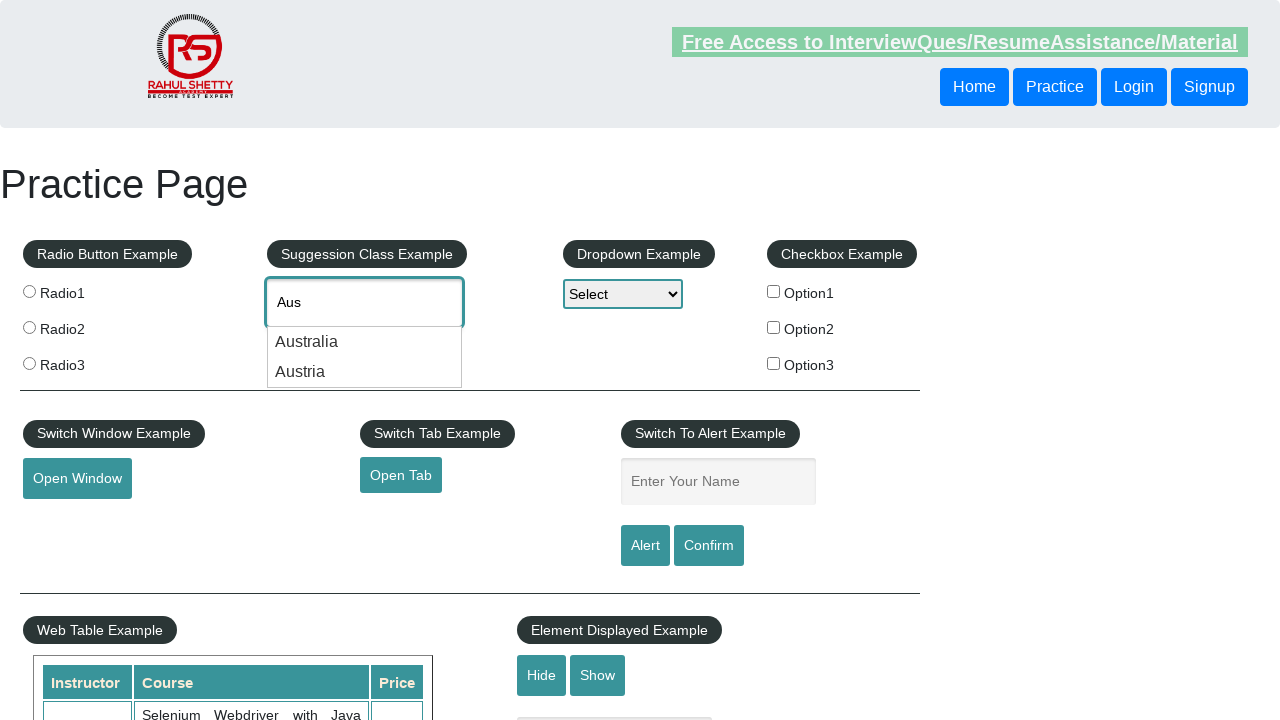

Selected 'Australia' from autocomplete suggestions at (365, 342) on li.ui-menu-item:has-text('Australia')
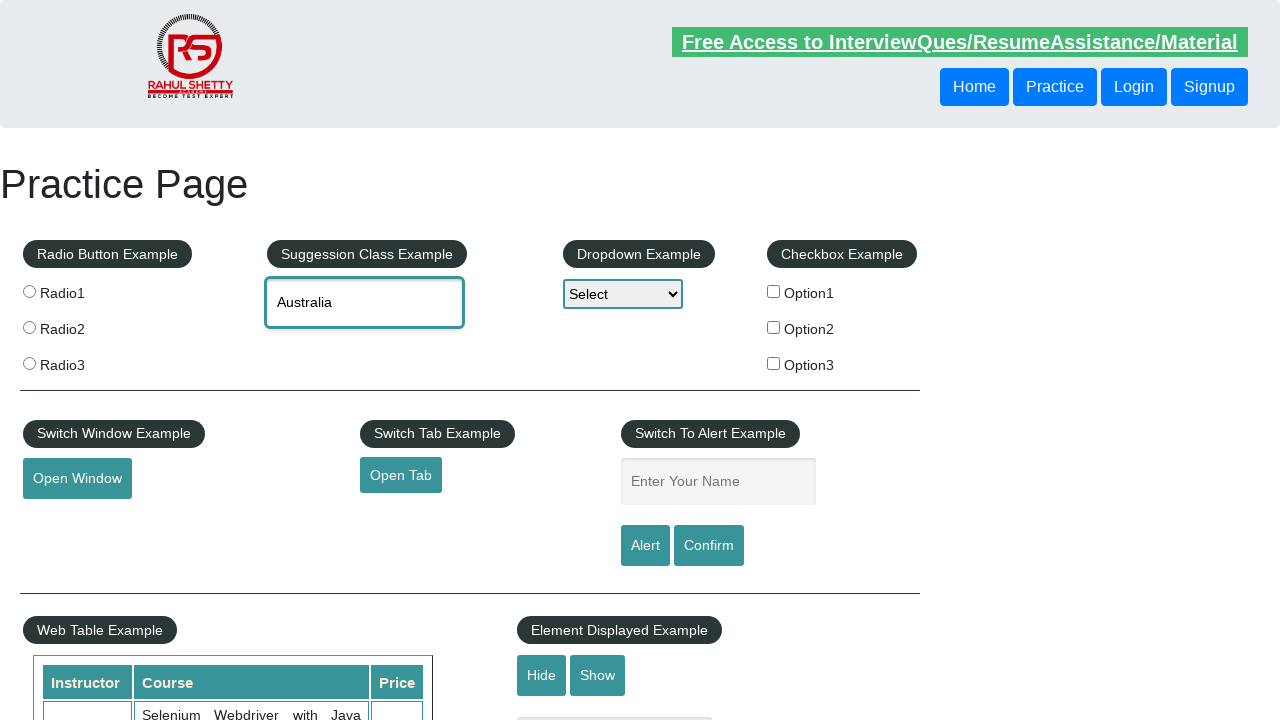

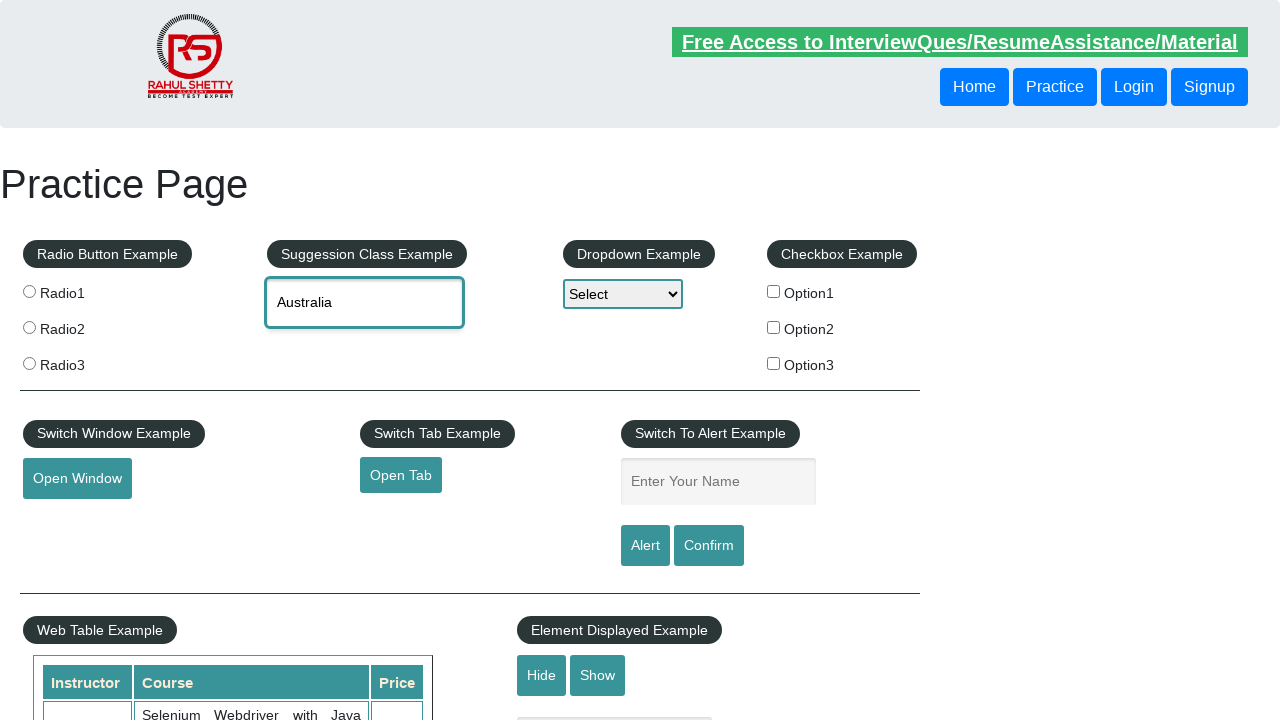